Tests the payer agreement checkbox functionality on a university payment page by verifying it's initially unchecked, clicking it, and verifying it becomes checked.

Starting URL: https://omgtu.ru/students/pay/

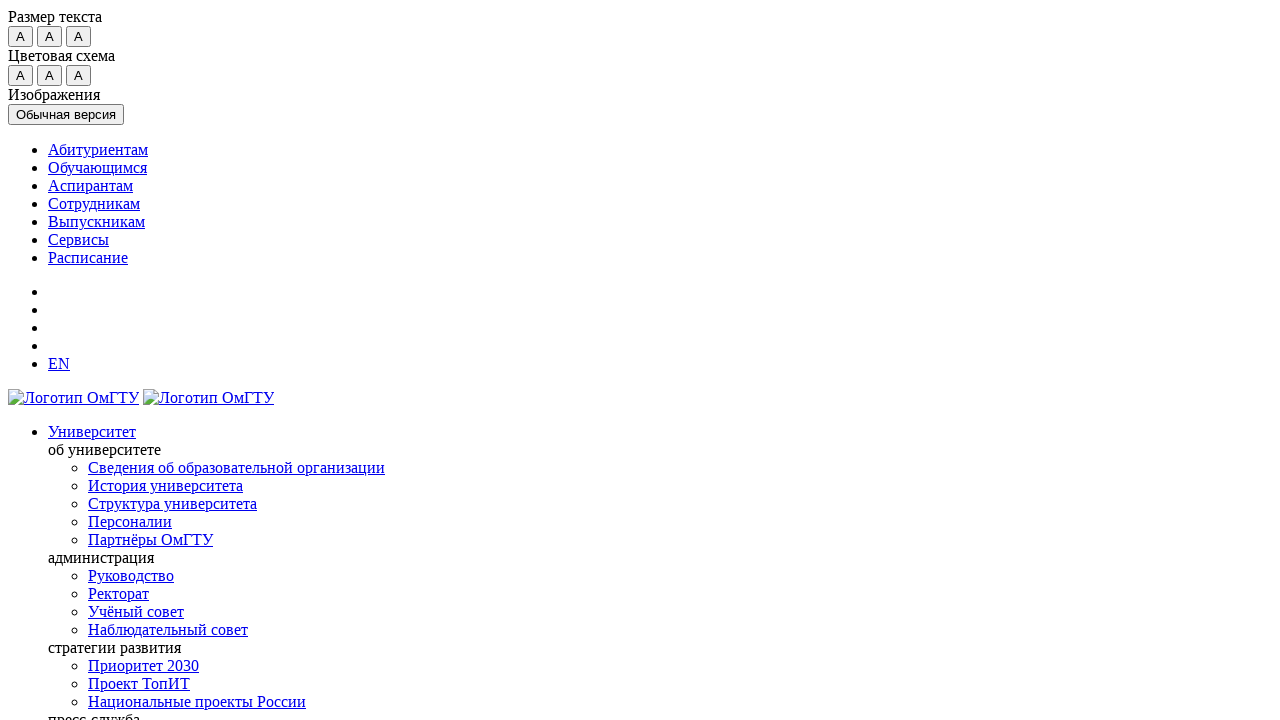

Set viewport size to 1258x719
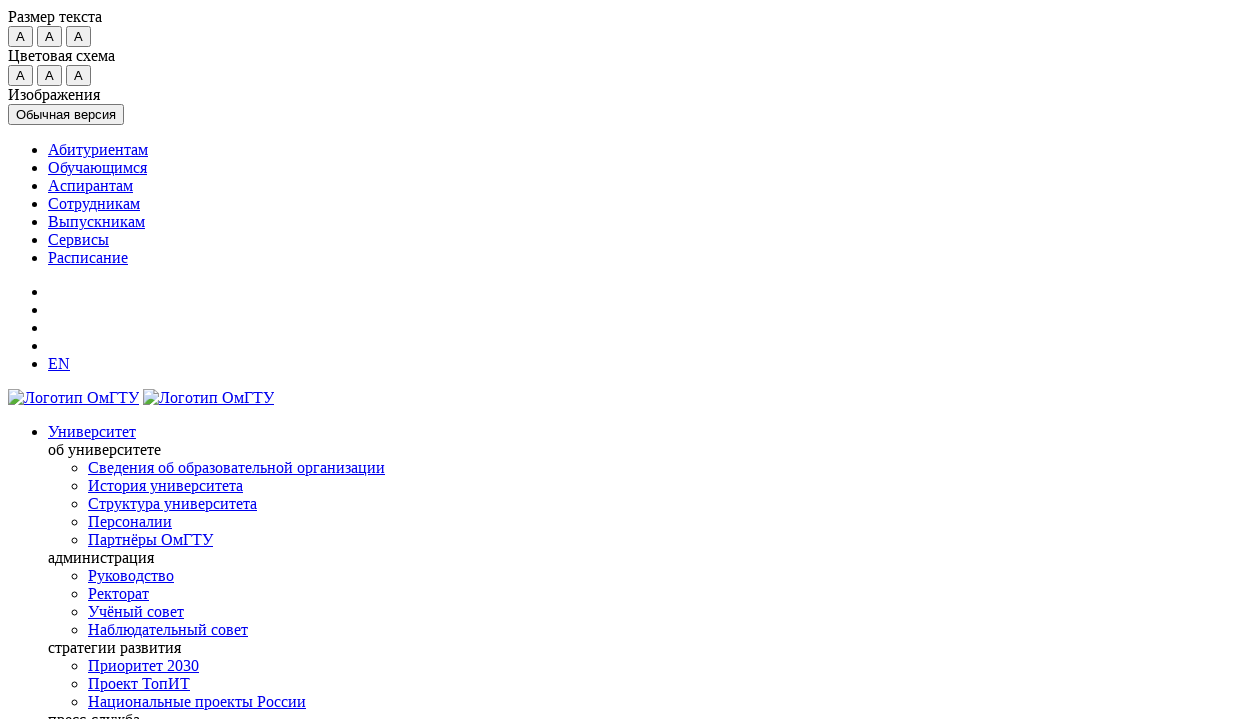

Located payer agreement checkbox element
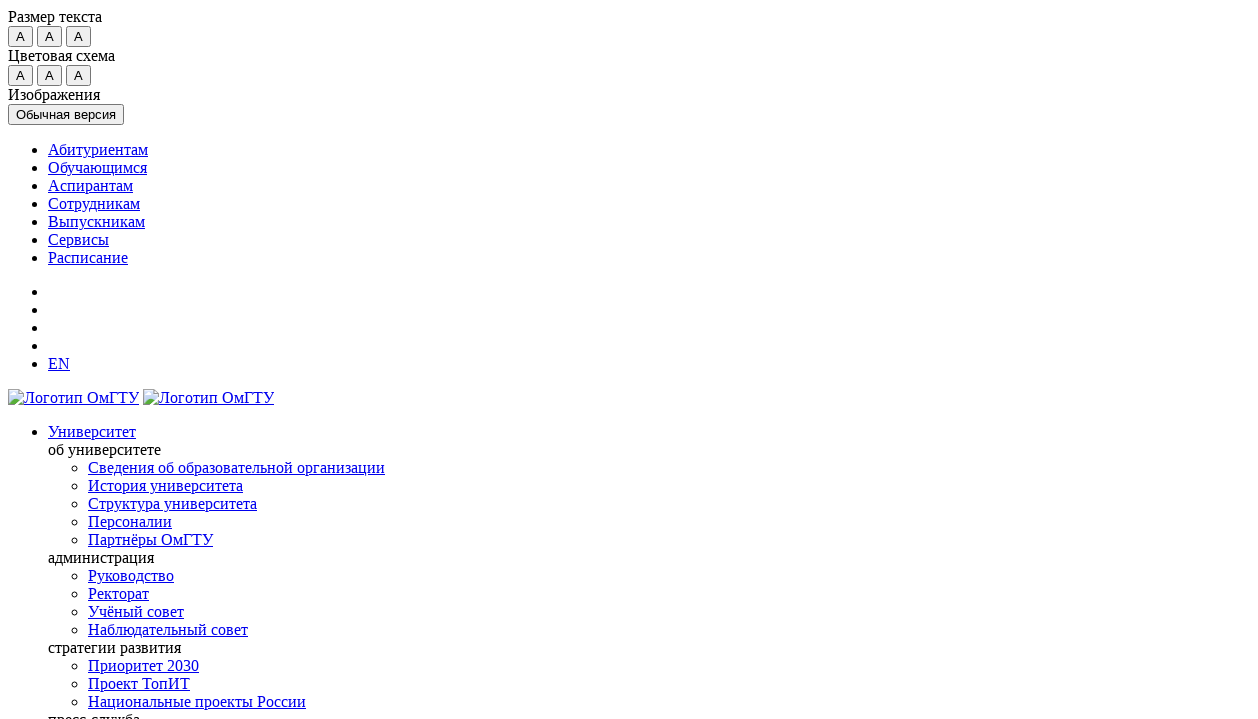

Verified payer agreement checkbox is initially unchecked
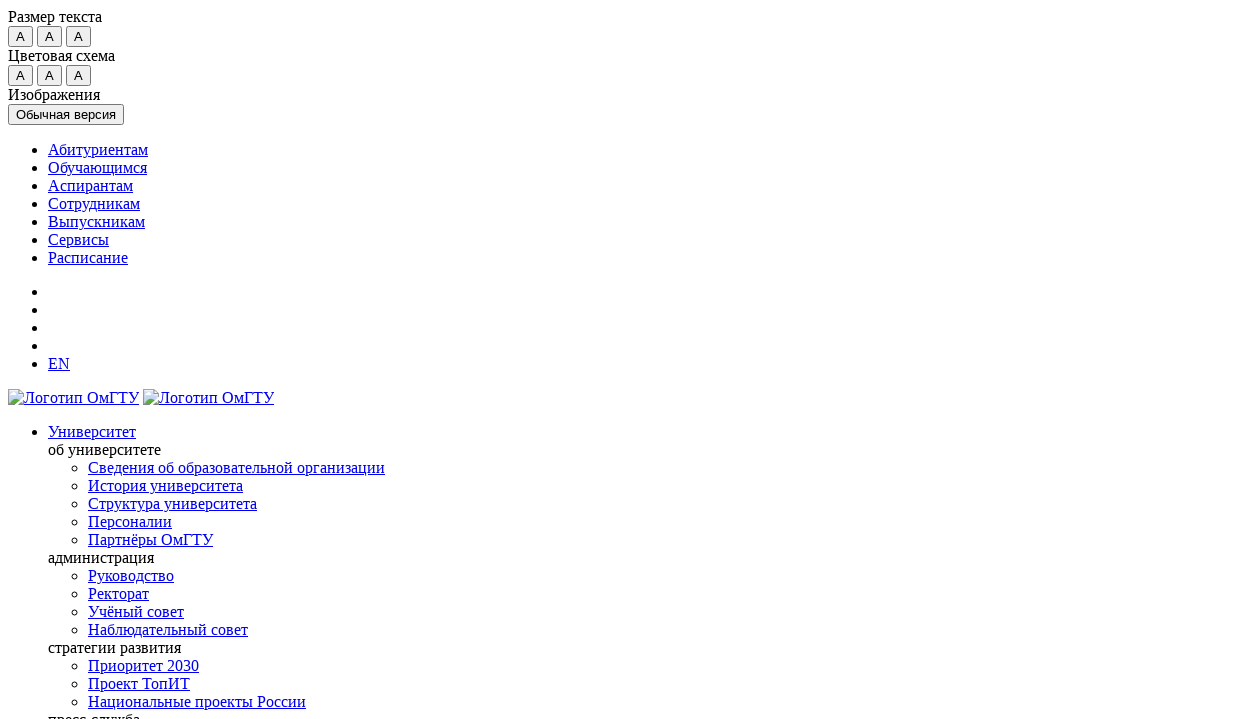

Clicked payer agreement checkbox at (390, 360) on #payer_agreement
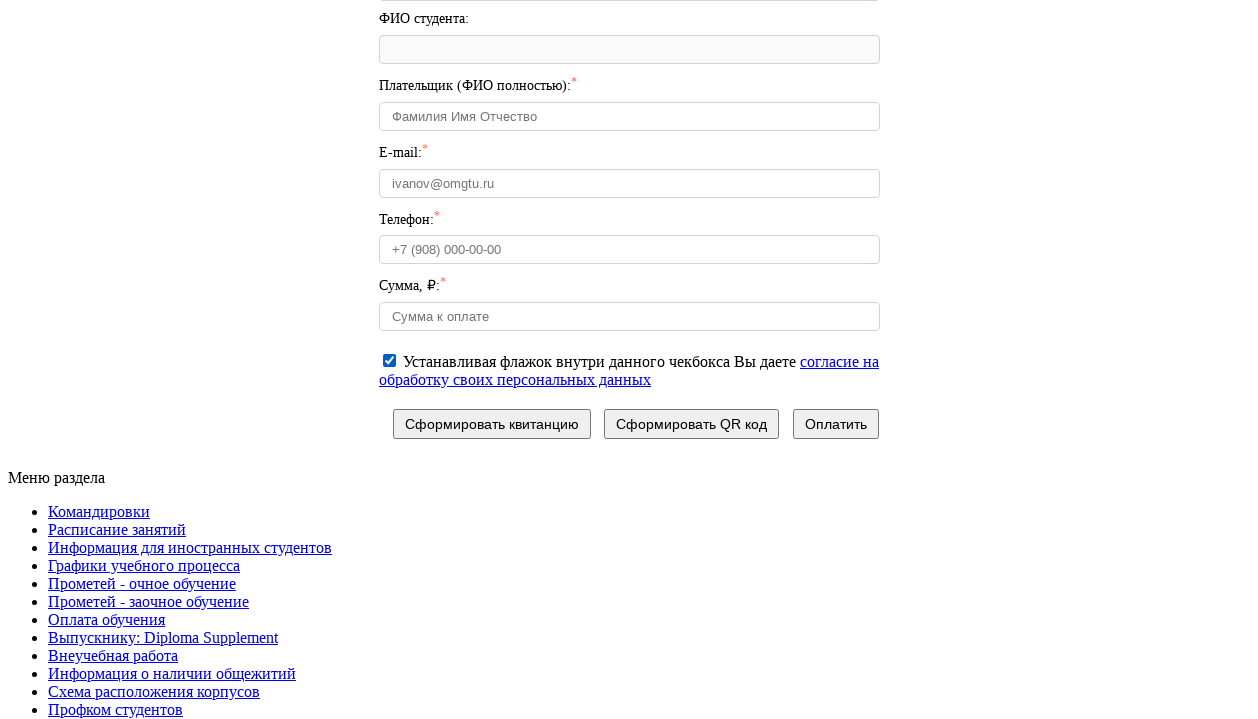

Verified payer agreement checkbox is now checked
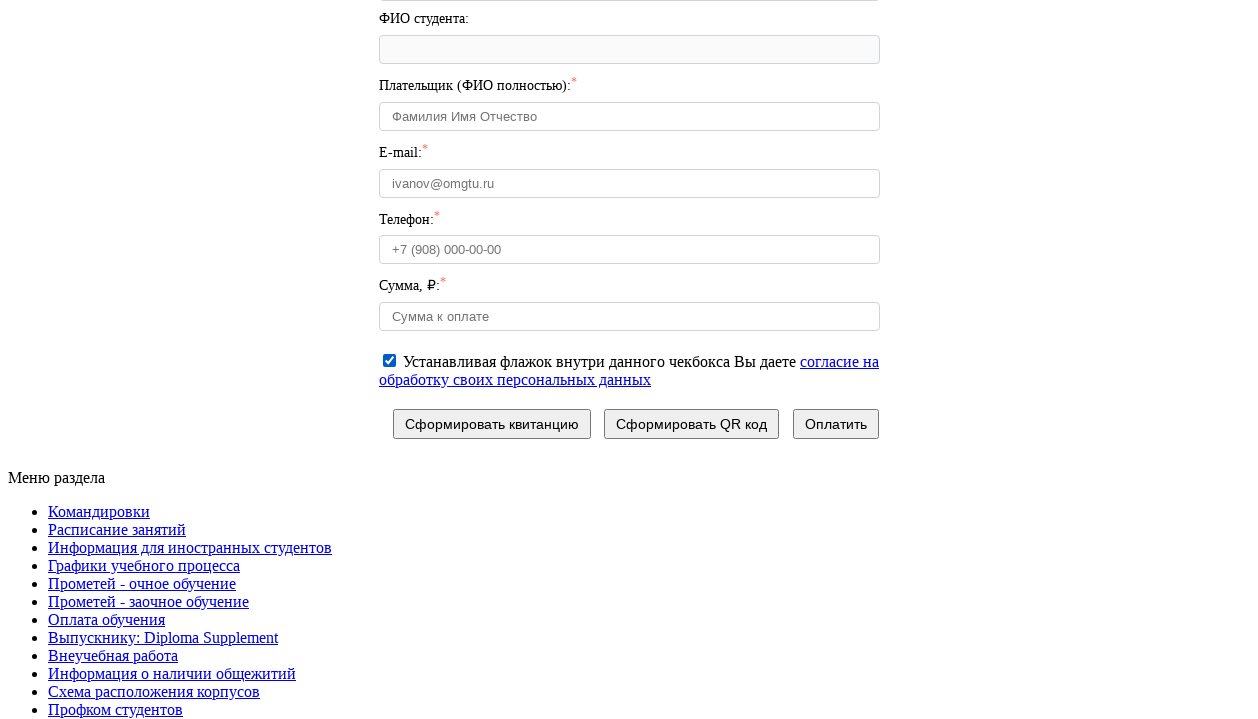

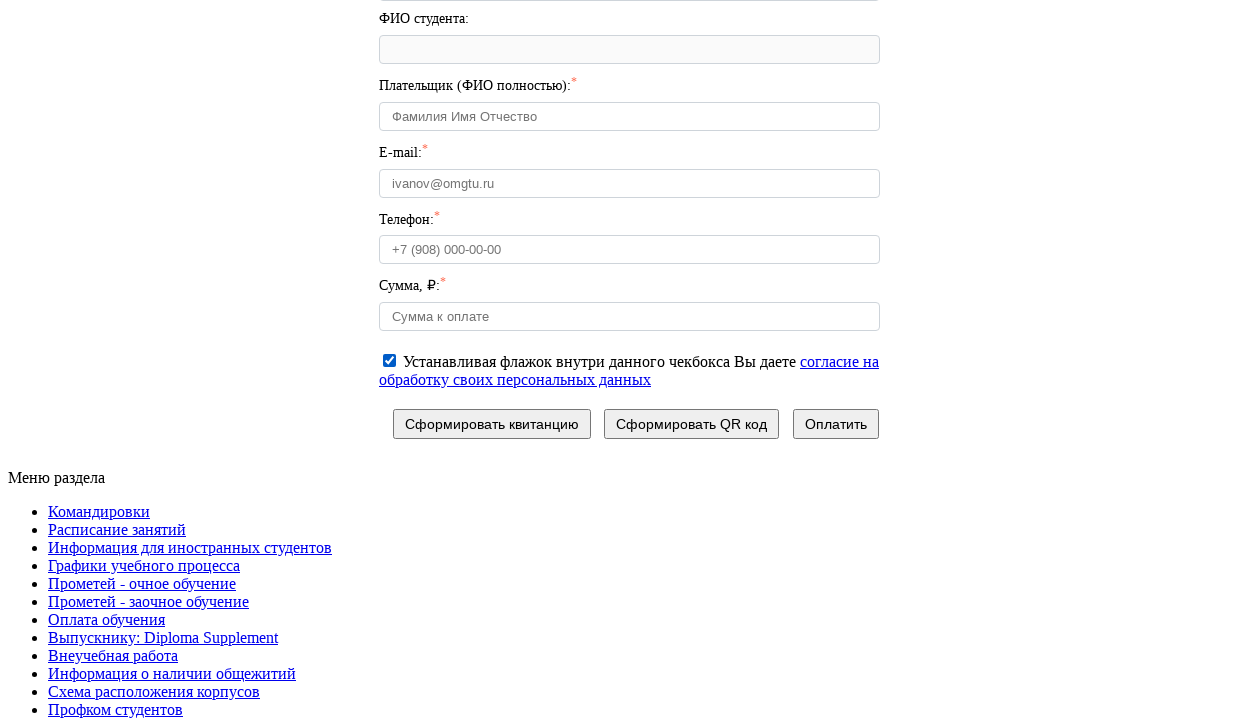